Tests the Add/Remove Elements functionality by navigating to the page and clicking the Add Element button multiple times

Starting URL: https://the-internet.herokuapp.com/

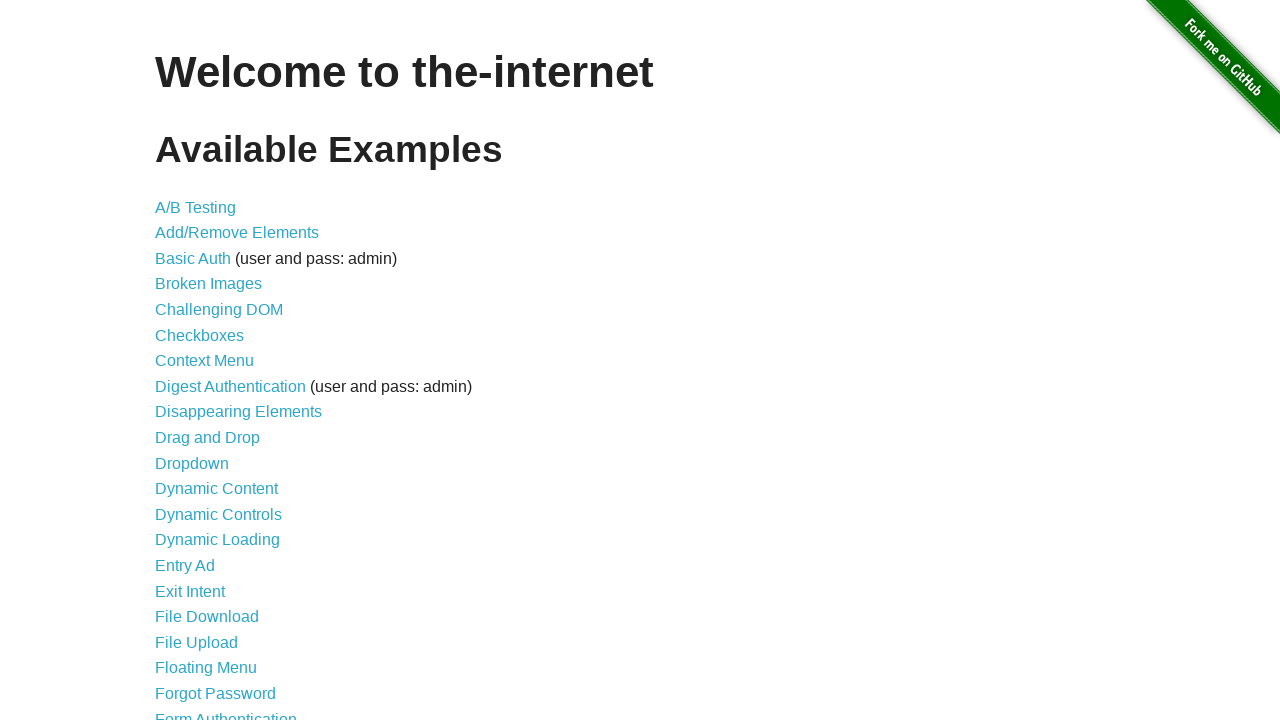

Clicked on Add/Remove Elements link at (237, 233) on text=Add/Remove Elements
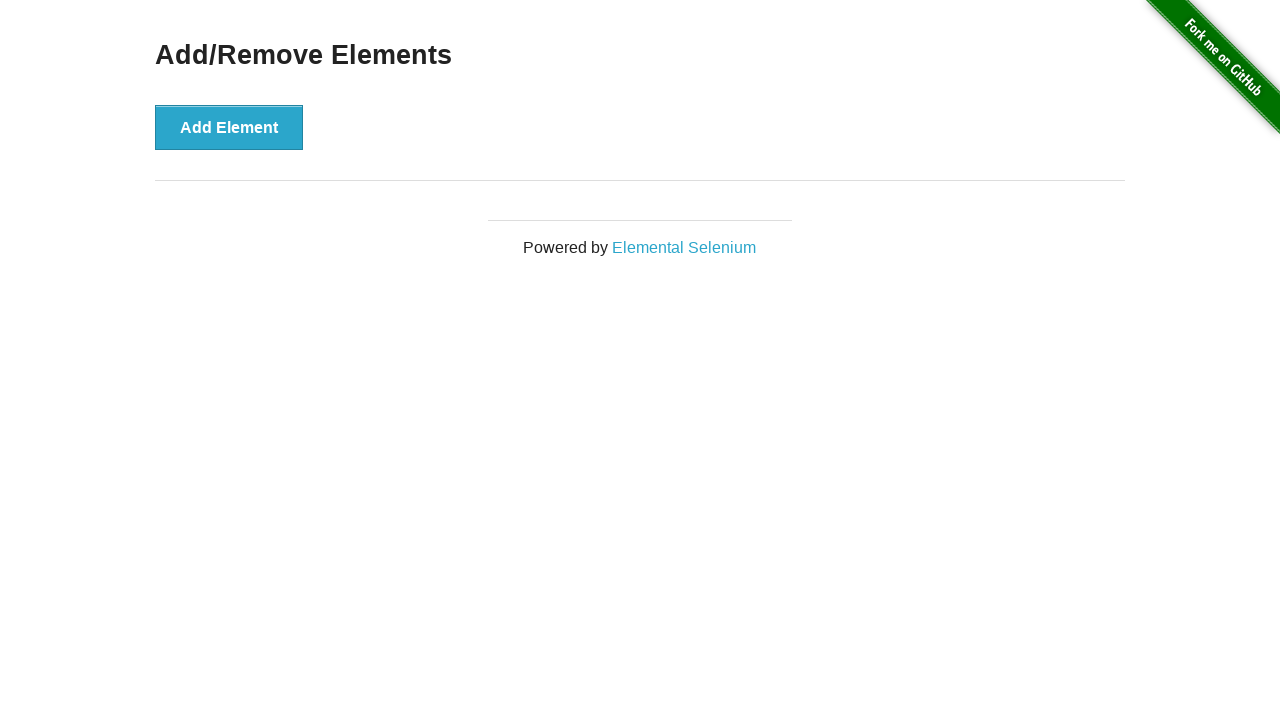

Clicked Add Element button (first time) at (229, 127) on button:has-text('Add Element')
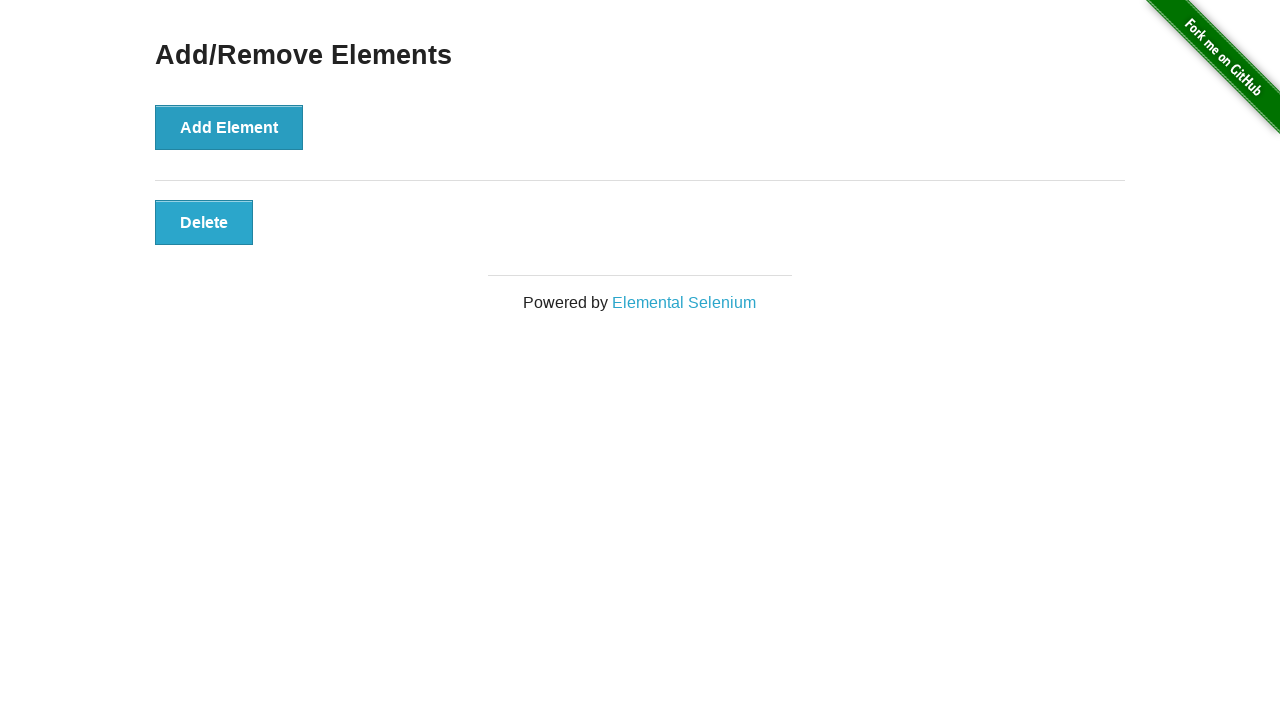

Elements container is now visible
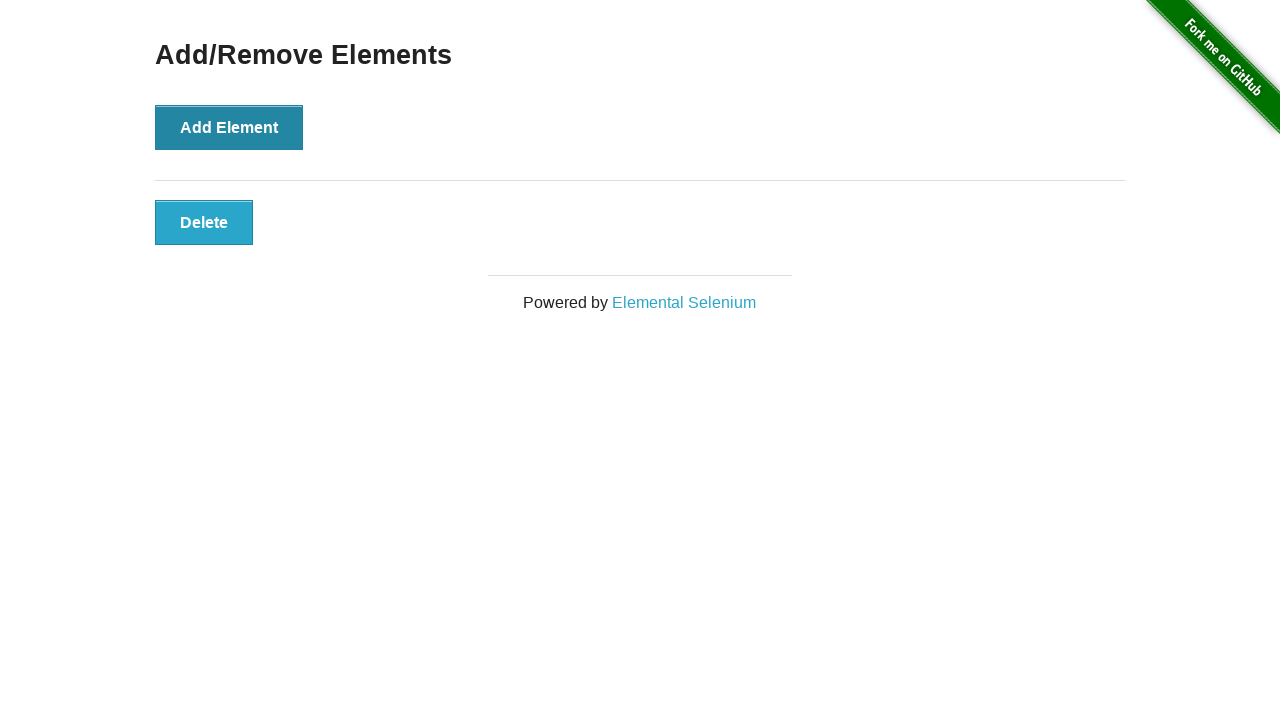

Clicked Add Element button (second time) at (229, 127) on button:has-text('Add Element')
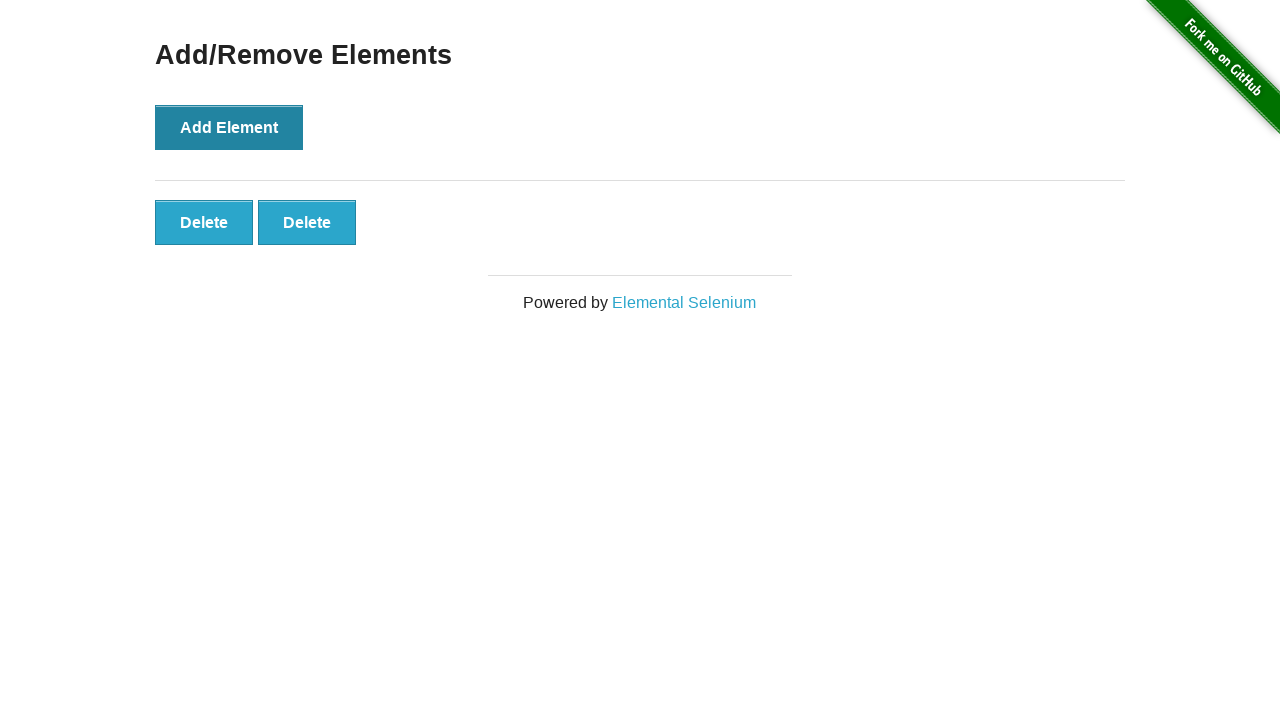

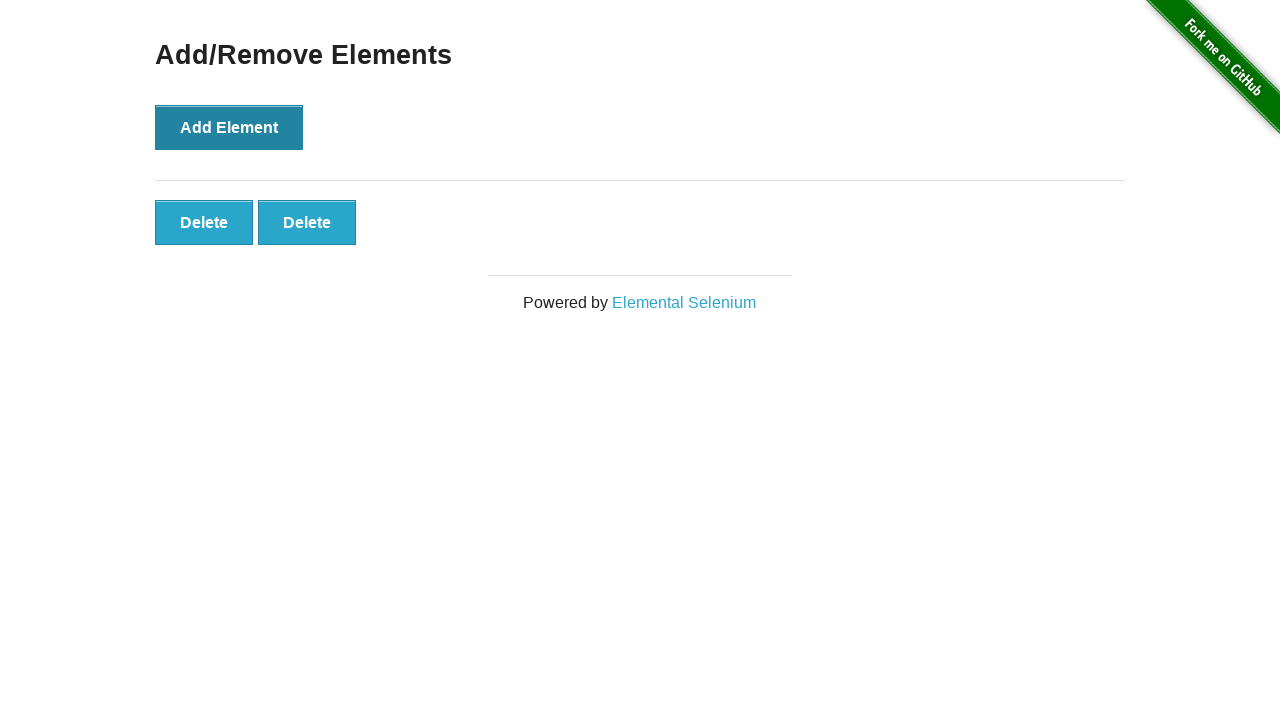